Verifies that clicking the "Transfer Funds" link from the Online Banking page redirects unauthenticated users to the login page

Starting URL: http://zero.webappsecurity.com/index.html

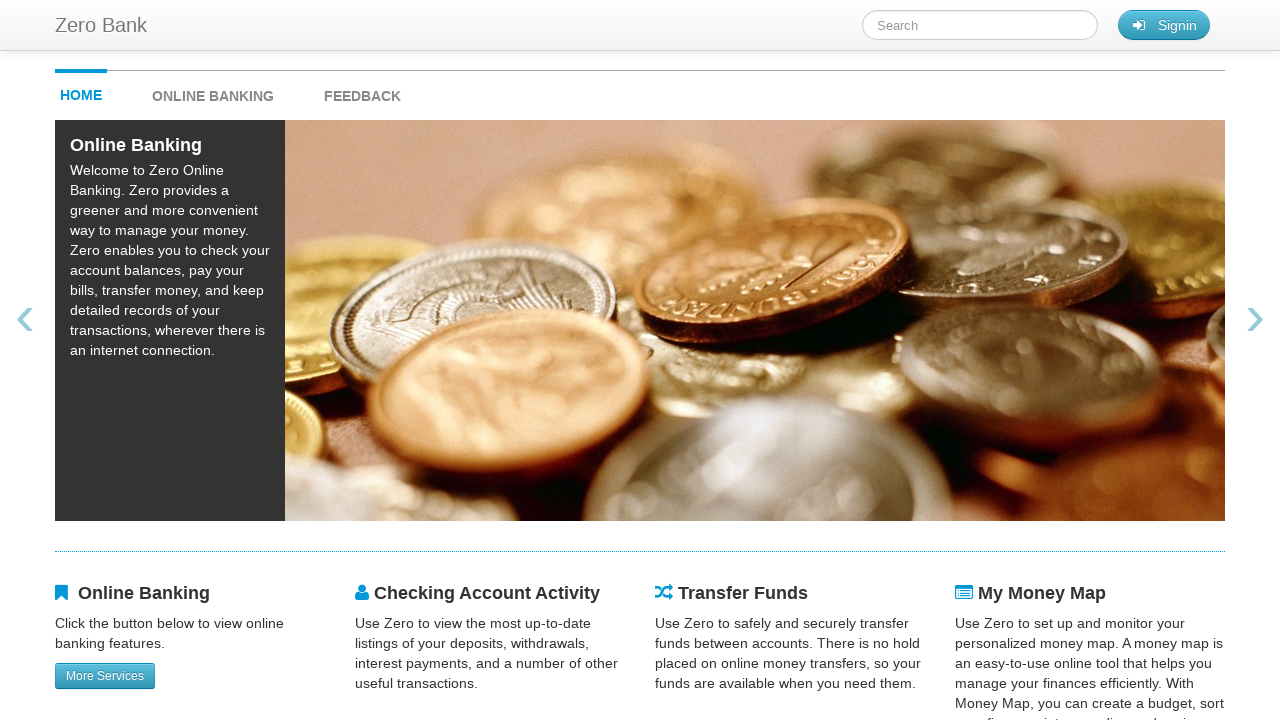

Clicked on Online Banking link at (213, 96) on xpath=//strong[contains(text(),'Online Banking')]
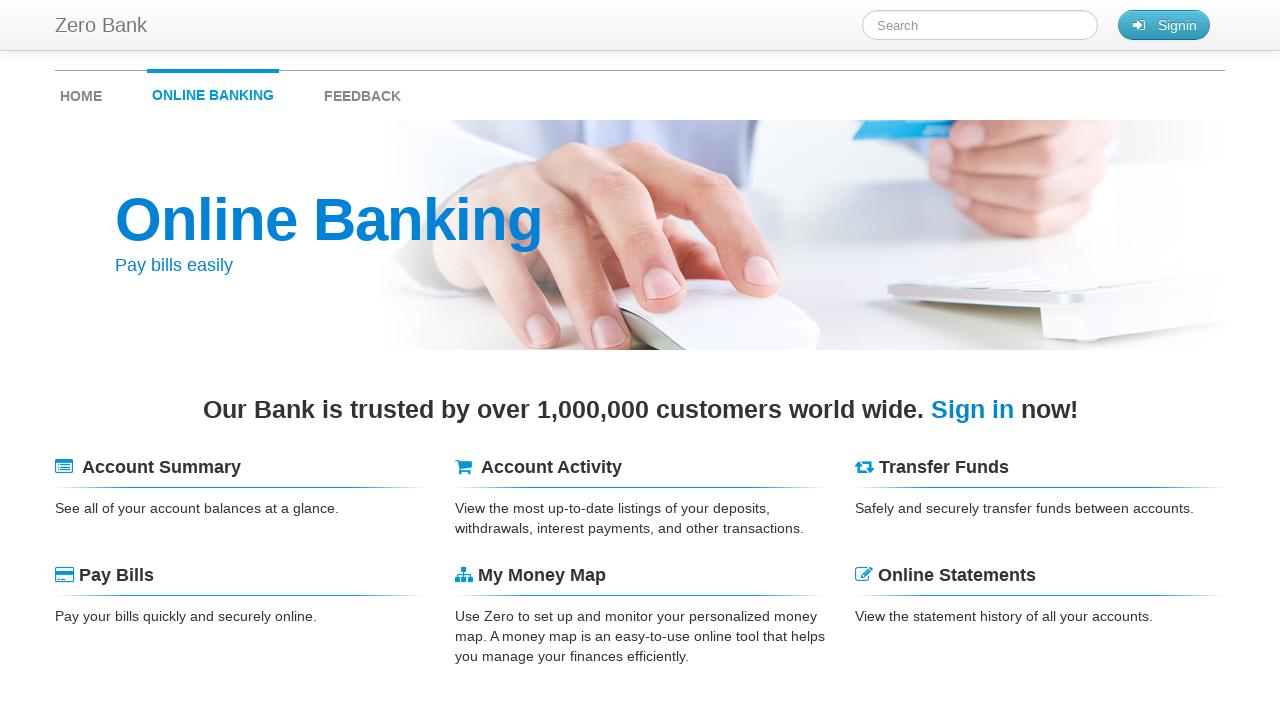

Clicked on Transfer Funds link at (944, 467) on xpath=//span[contains(text(),'Transfer Funds')]
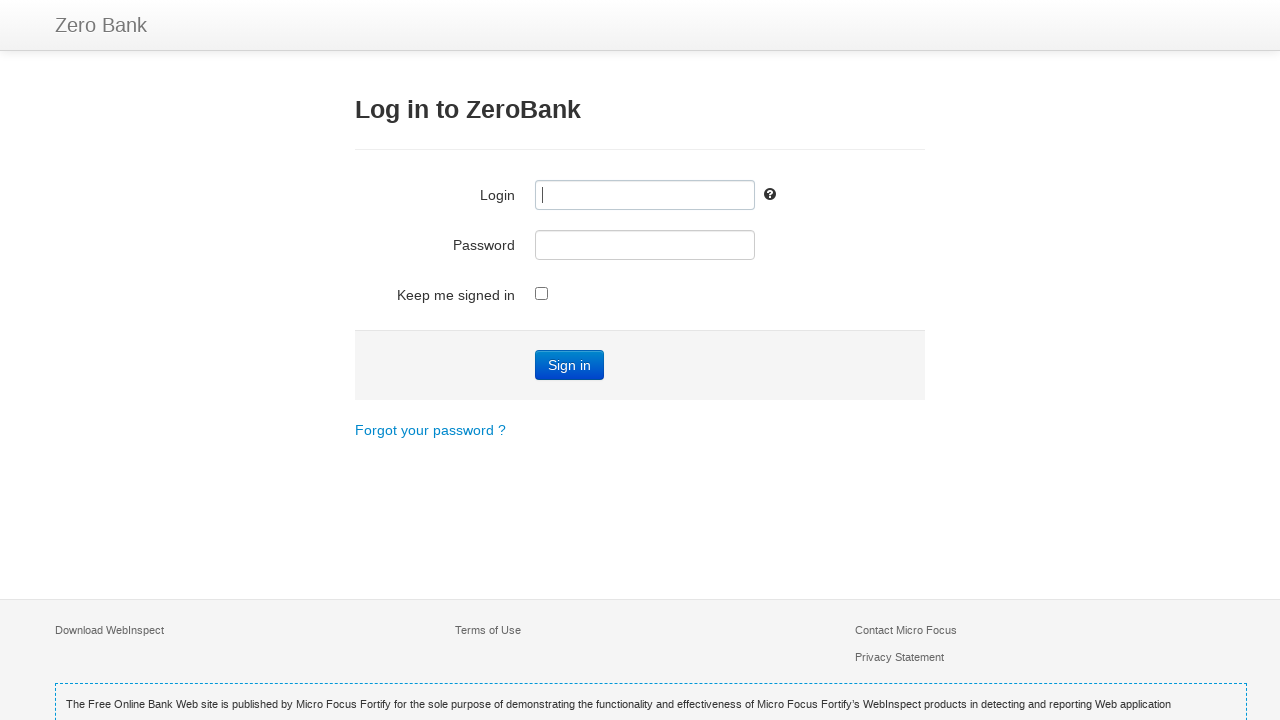

Page loaded after clicking Transfer Funds
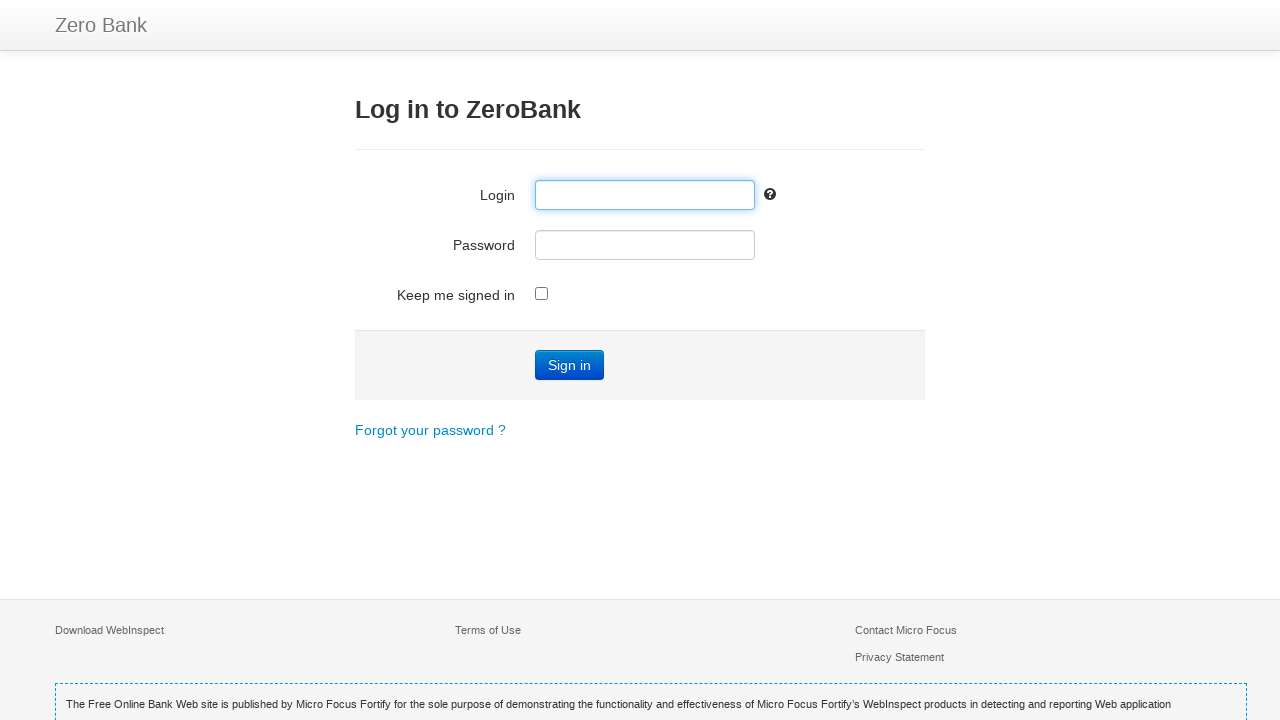

Verified that unauthenticated user was redirected to login page with title 'Zero - Log in'
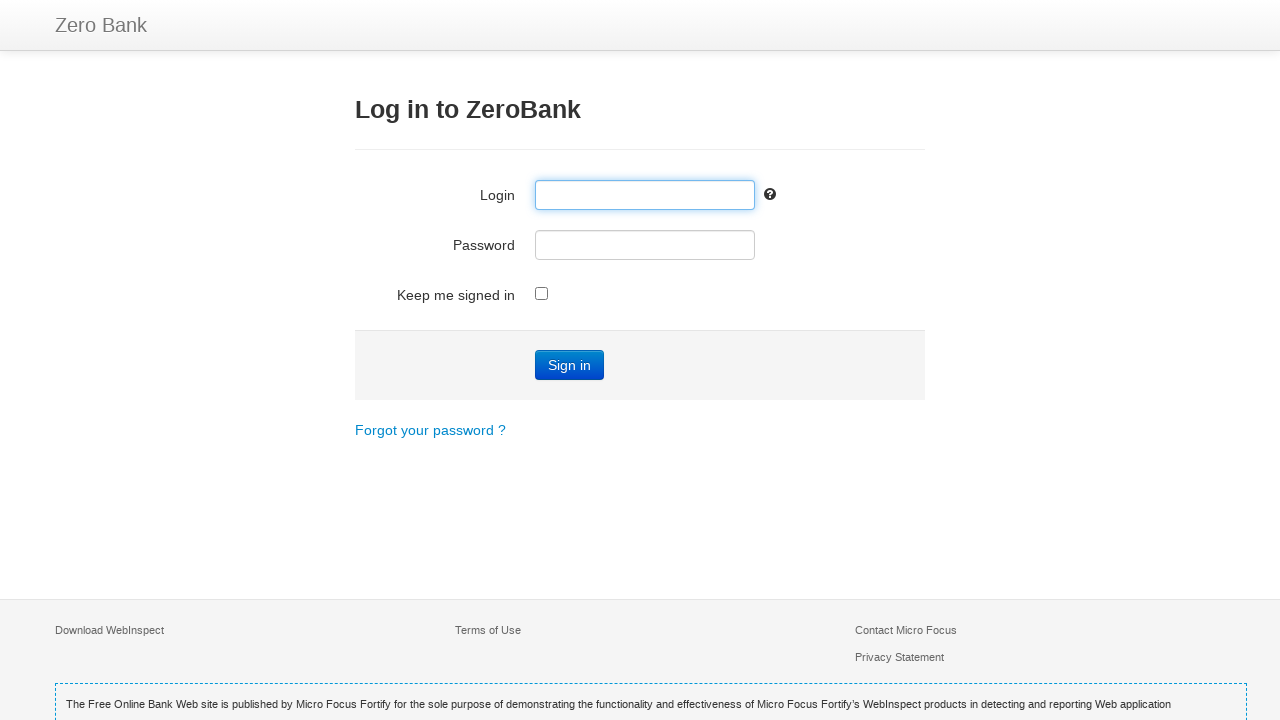

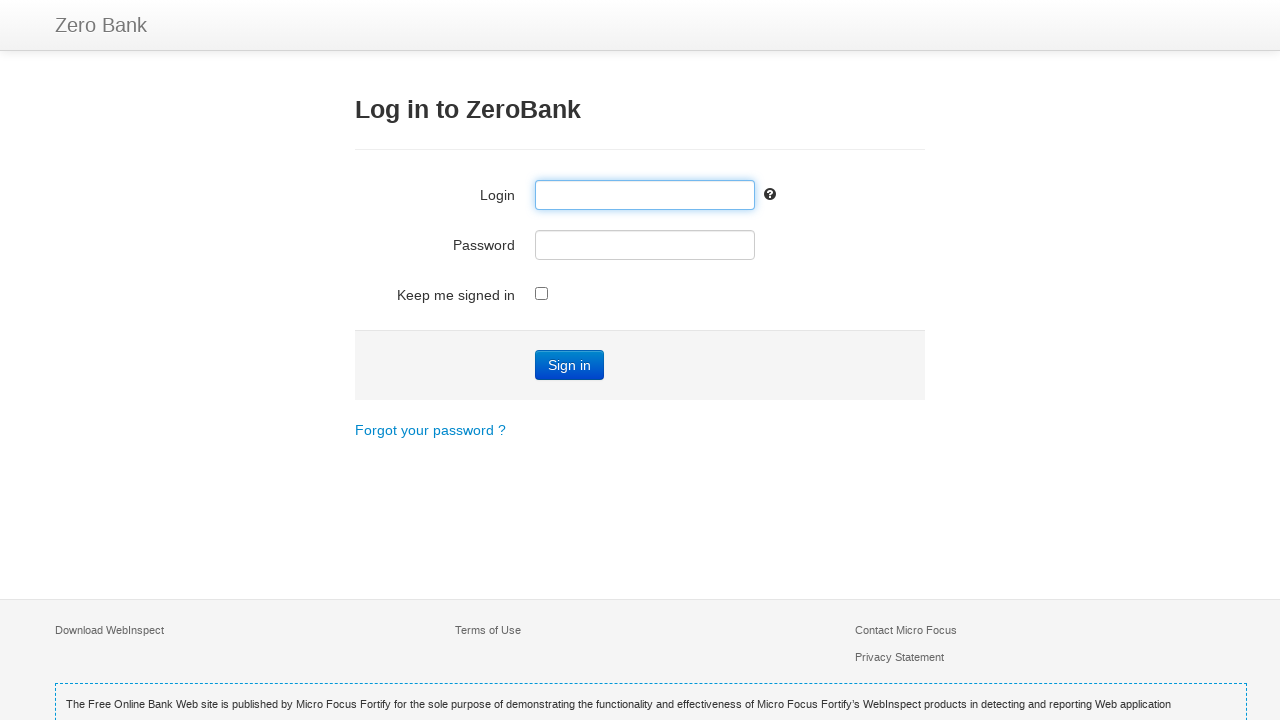